Navigates to the Makers Tech website and retrieves the page title

Starting URL: https://makers.tech

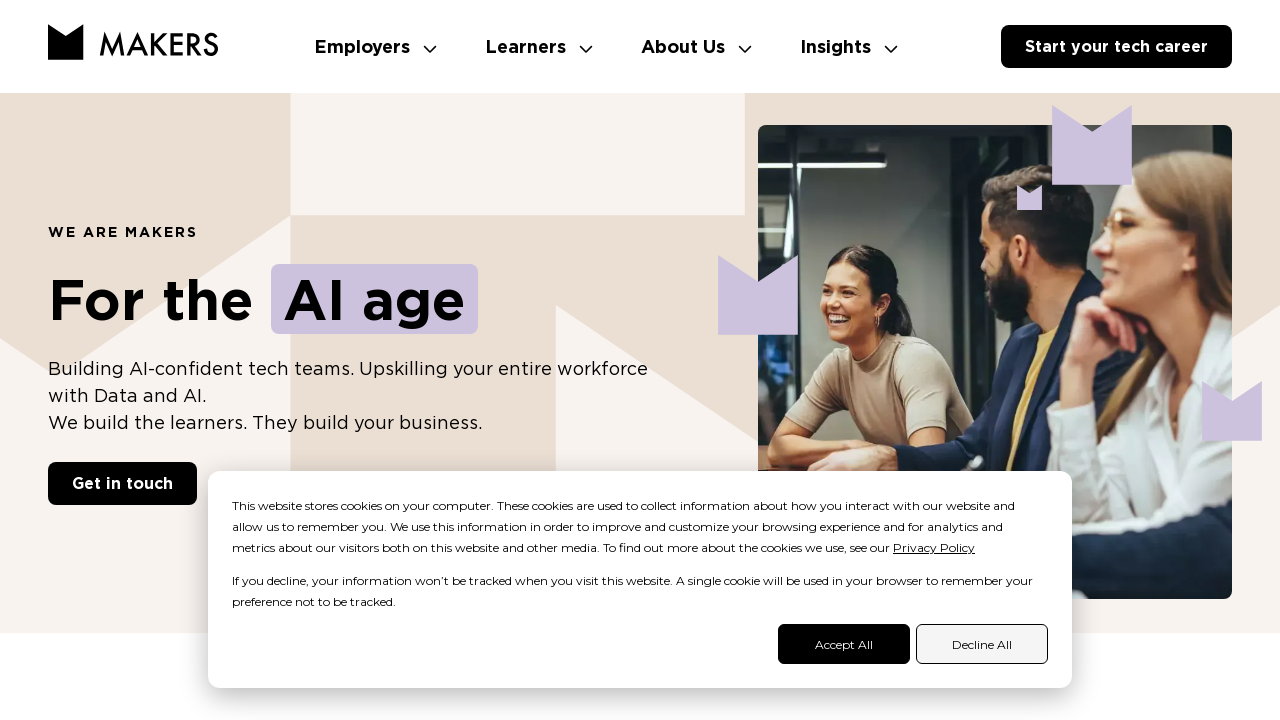

Retrieved page title from Makers Tech website
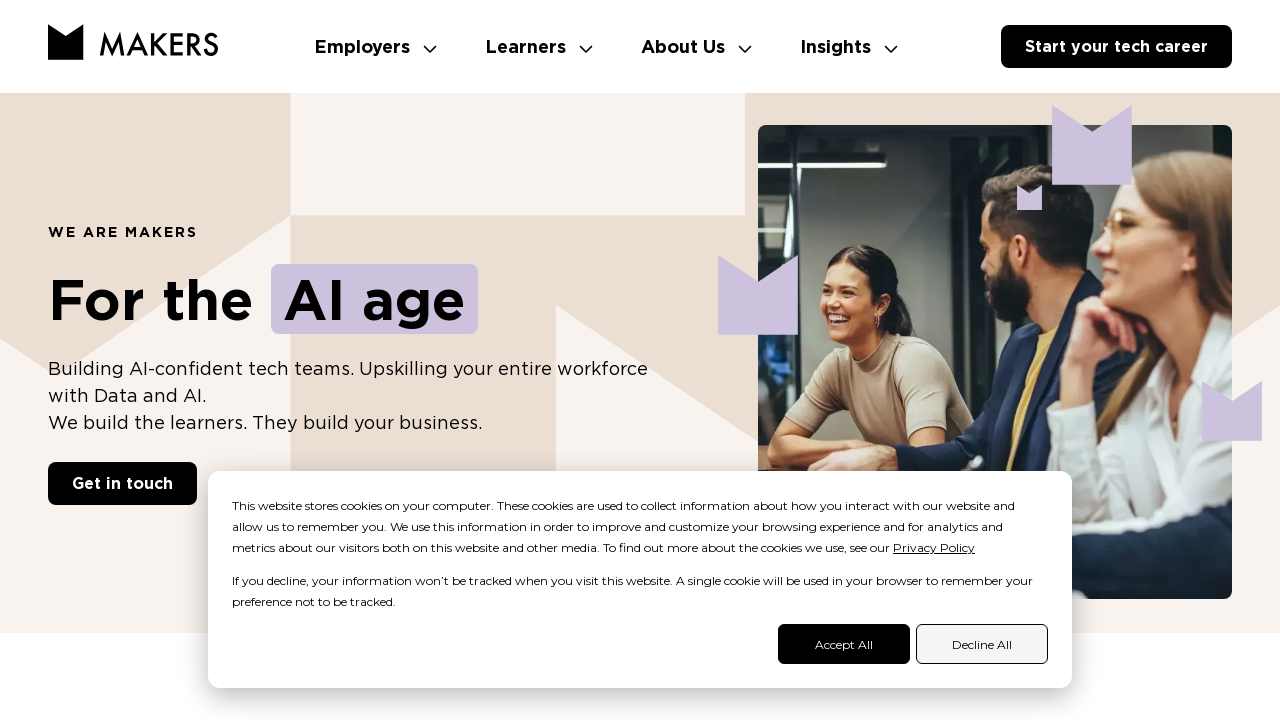

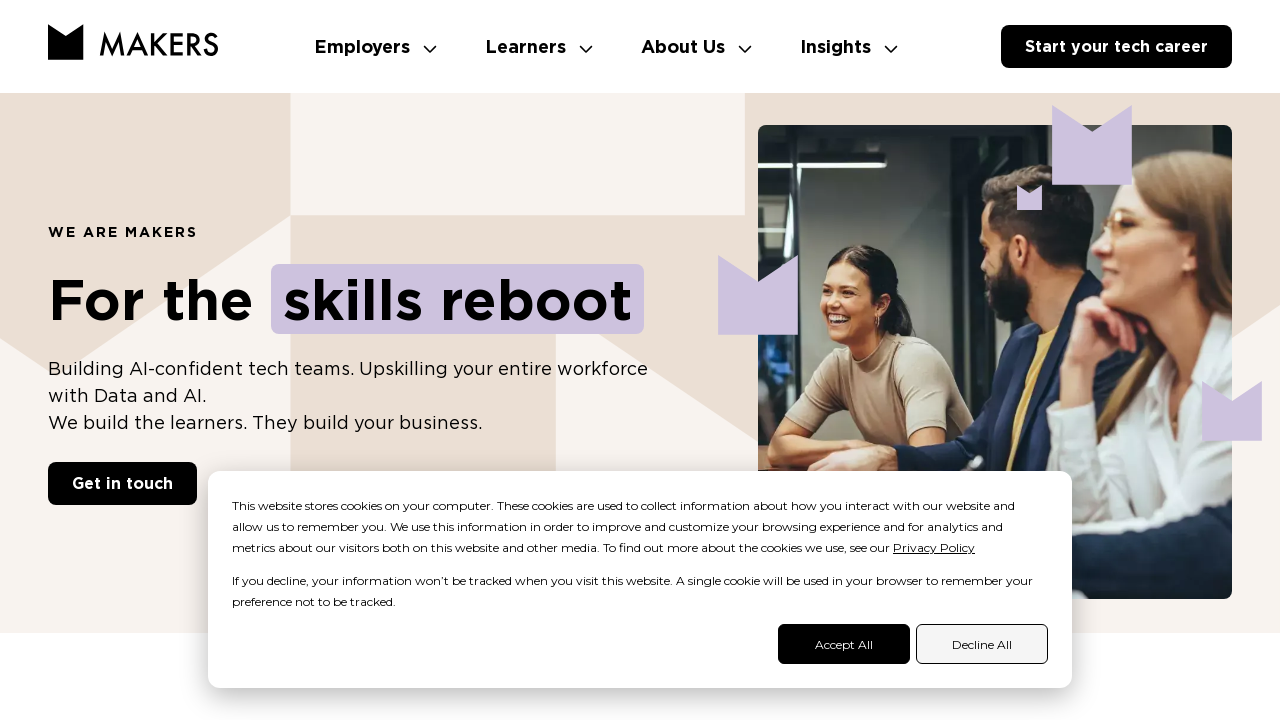